Tests the add-to-cart functionality on a demo e-commerce site by clicking the add to cart button for a product and verifying it appears in the cart pane.

Starting URL: https://bstackdemo.com

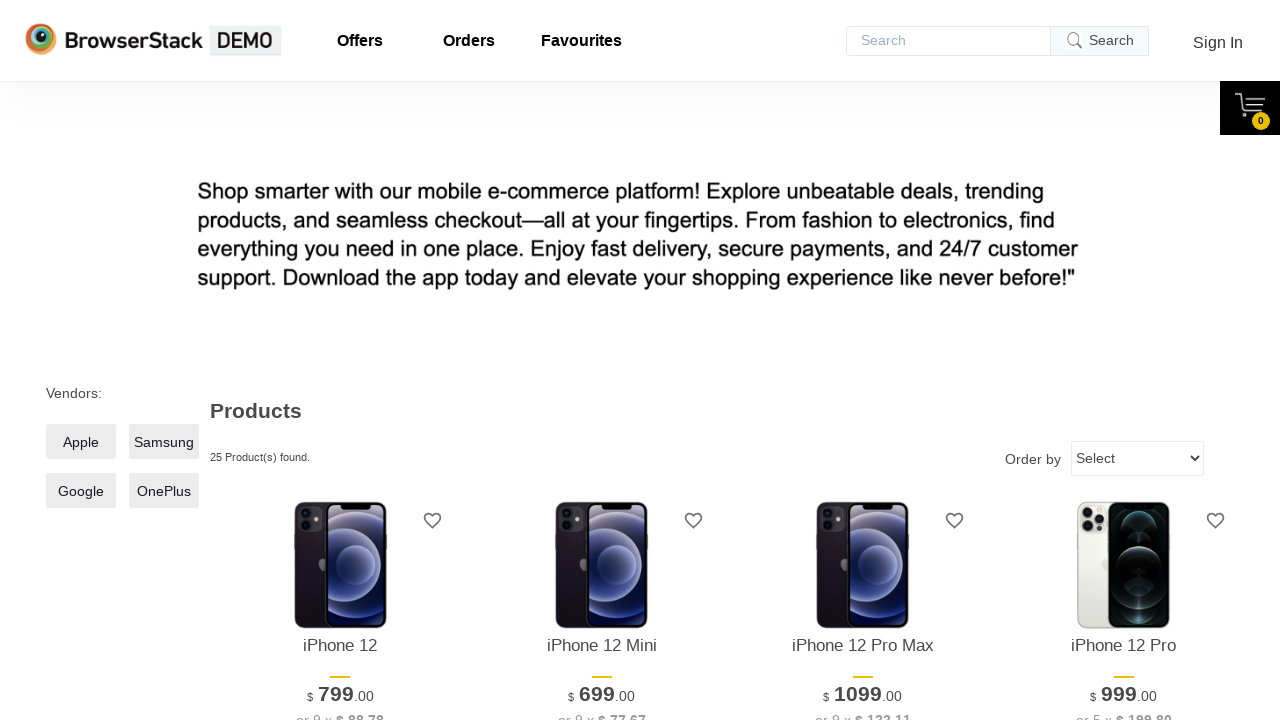

Waited for page title to match 'StackDemo'
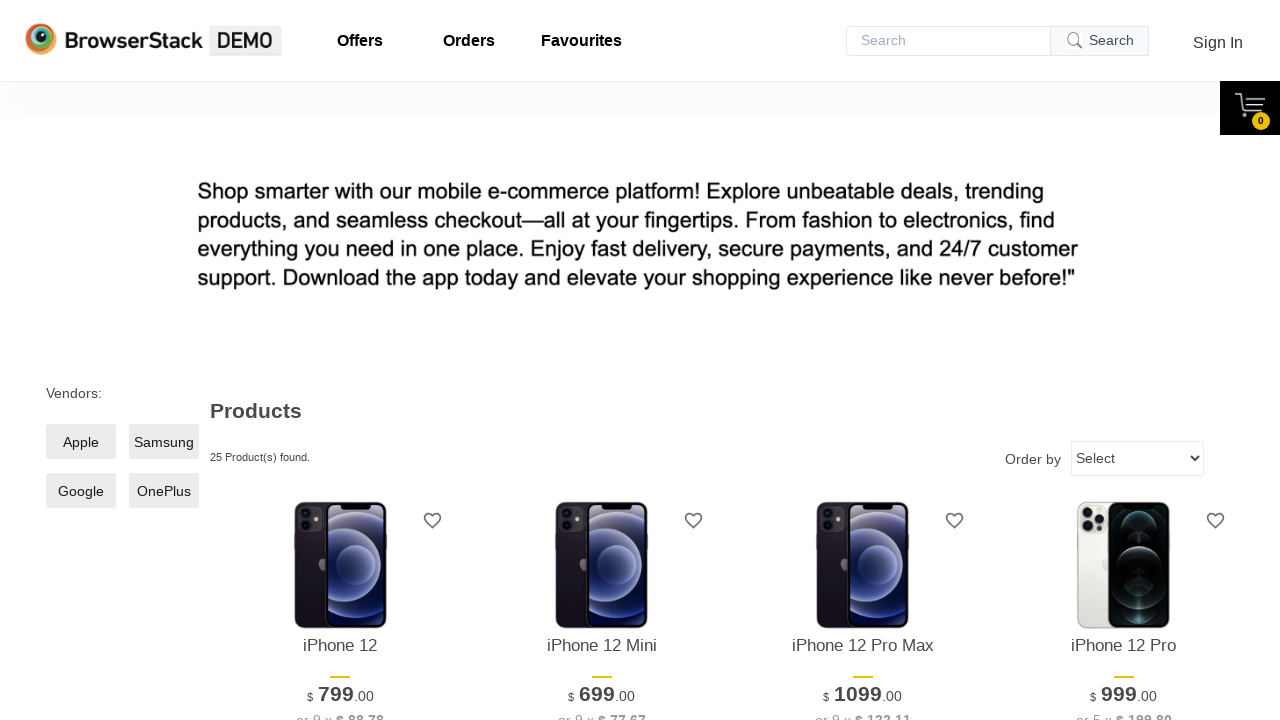

First product element became visible
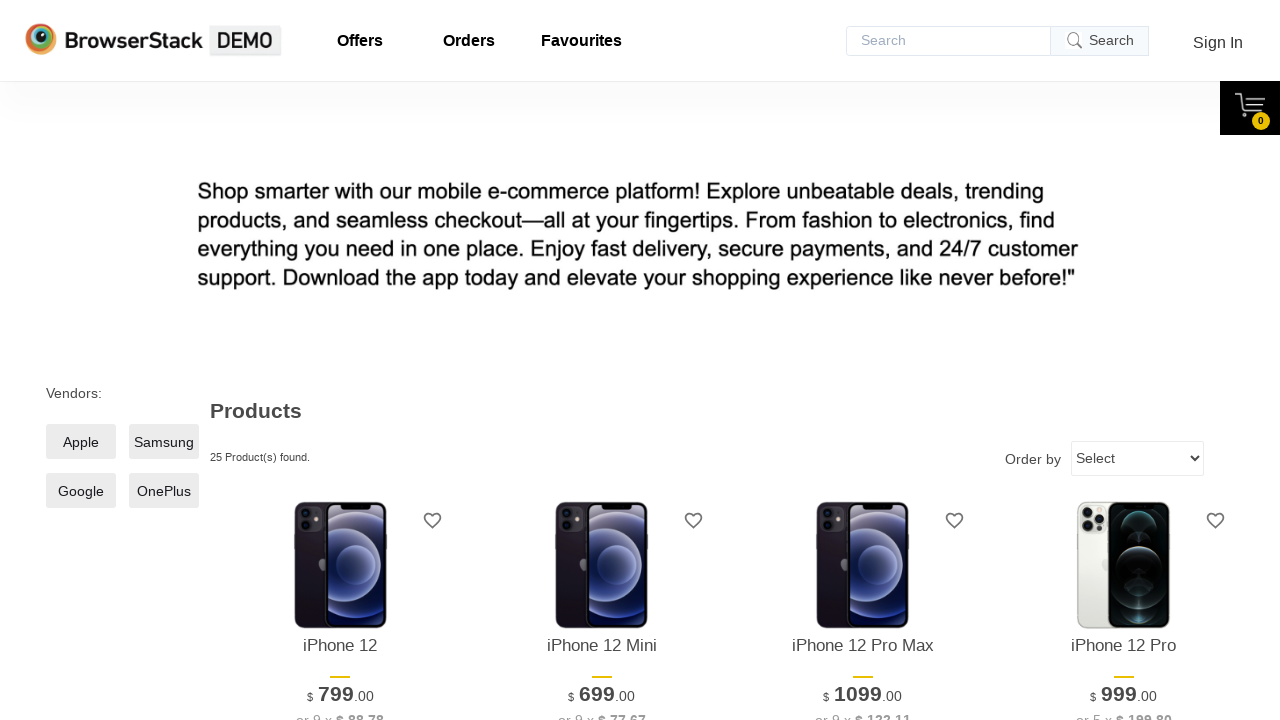

Retrieved product text: iPhone 12
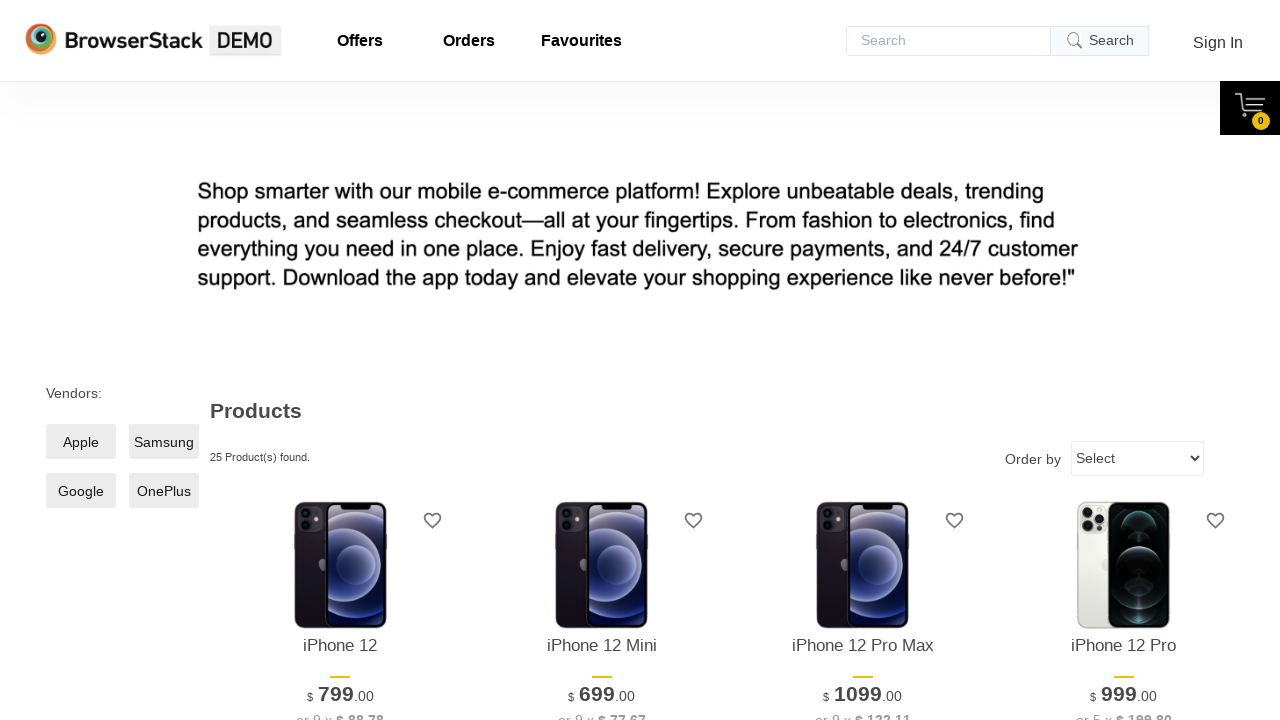

Add to Cart button became visible
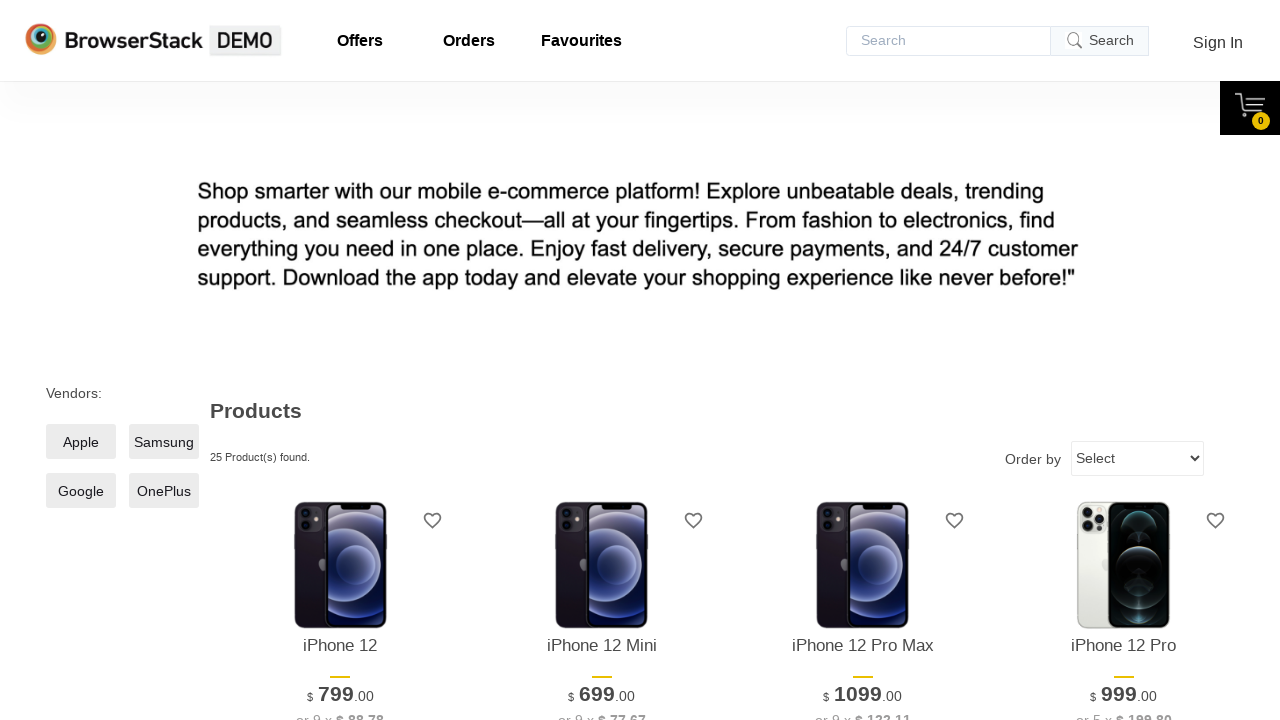

Clicked Add to Cart button for first product at (340, 361) on xpath=//*[@id="1"]/div[4]
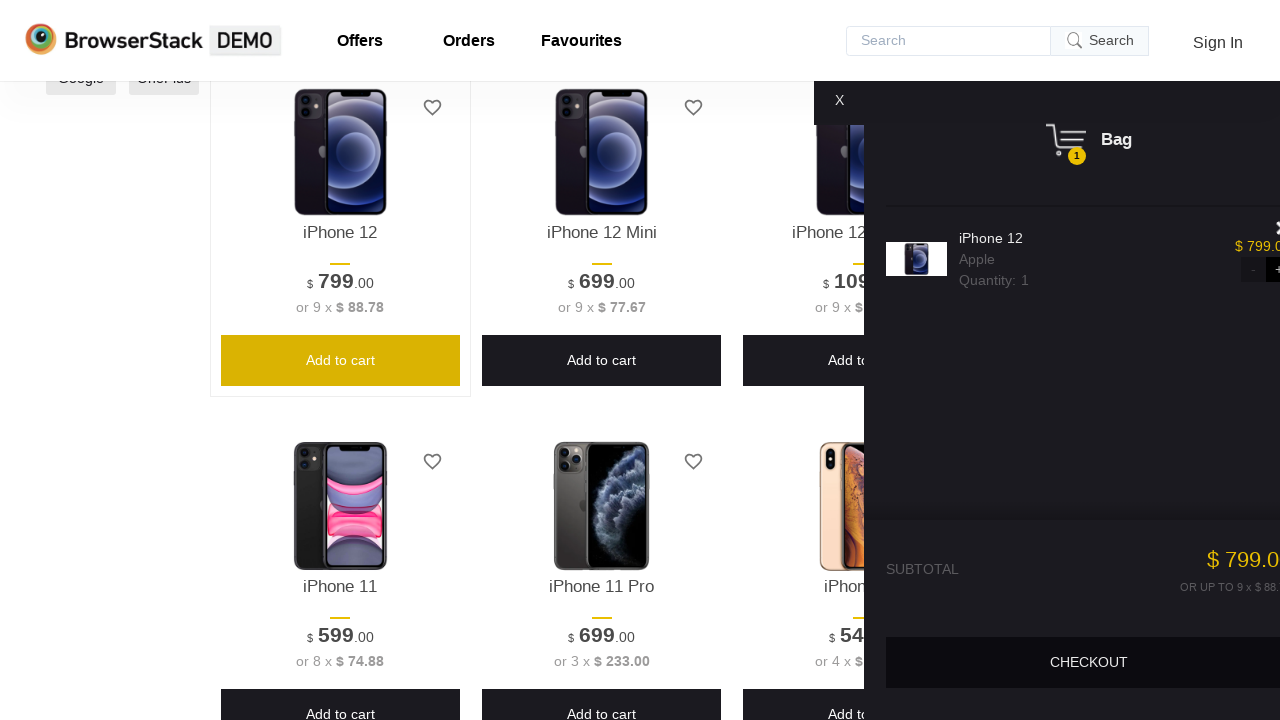

Product appeared in cart pane
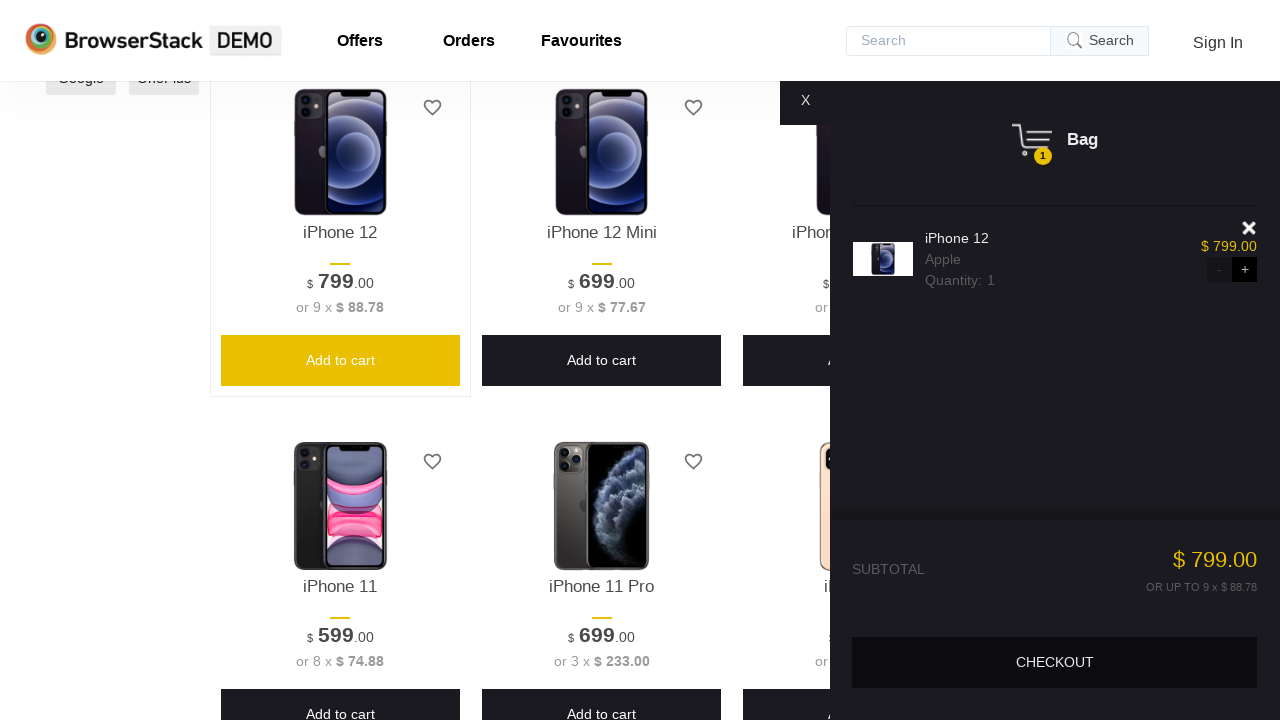

Retrieved product text from cart: iPhone 12
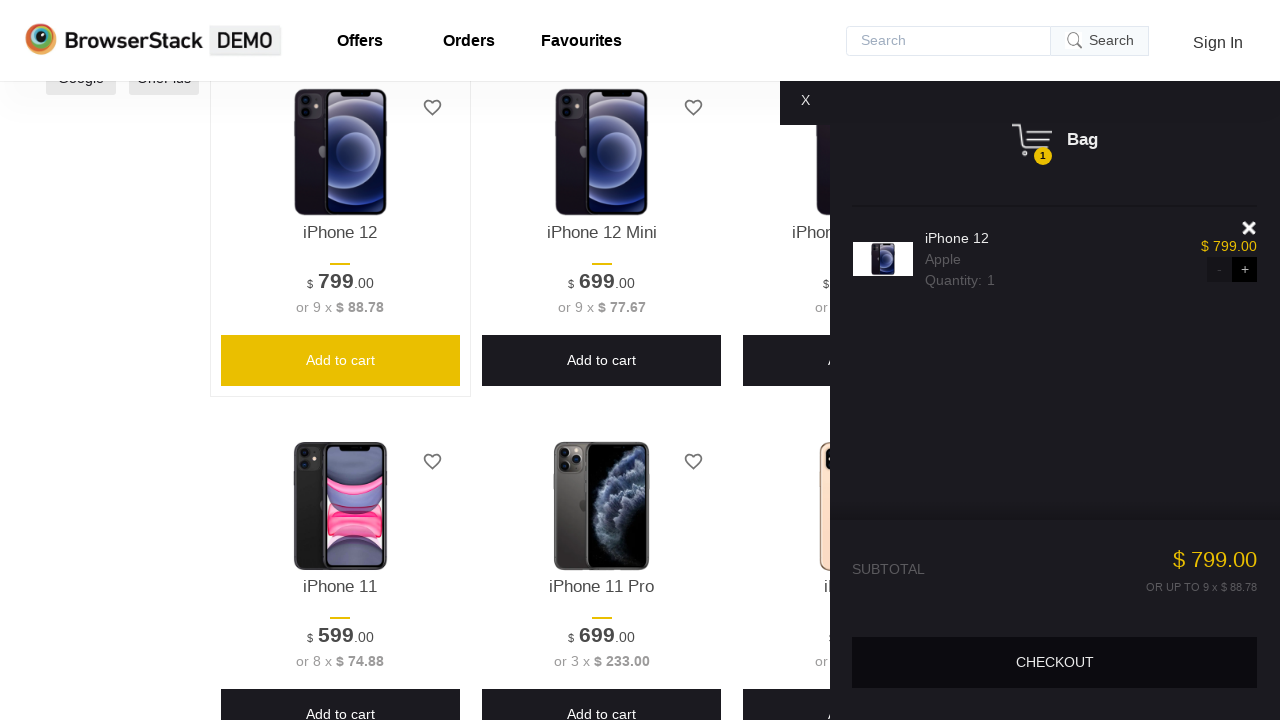

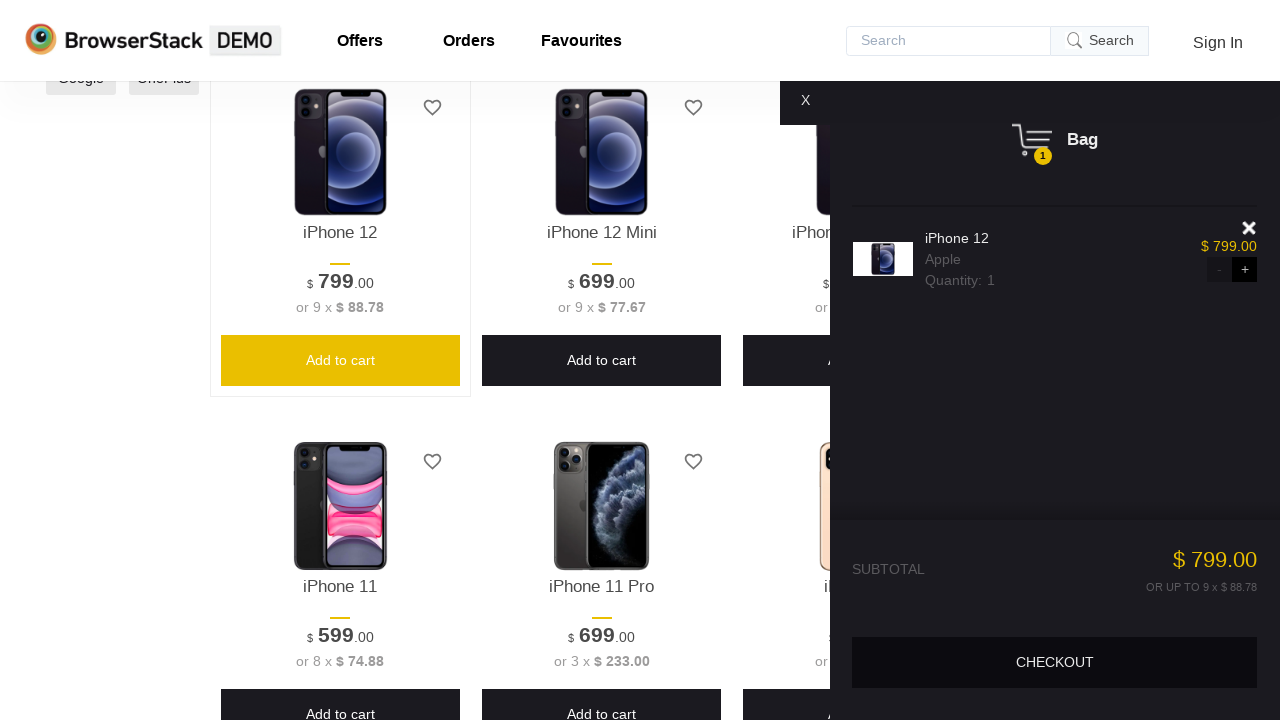